Navigates to the shifting content example page and counts the menu elements displayed

Starting URL: https://the-internet.herokuapp.com/

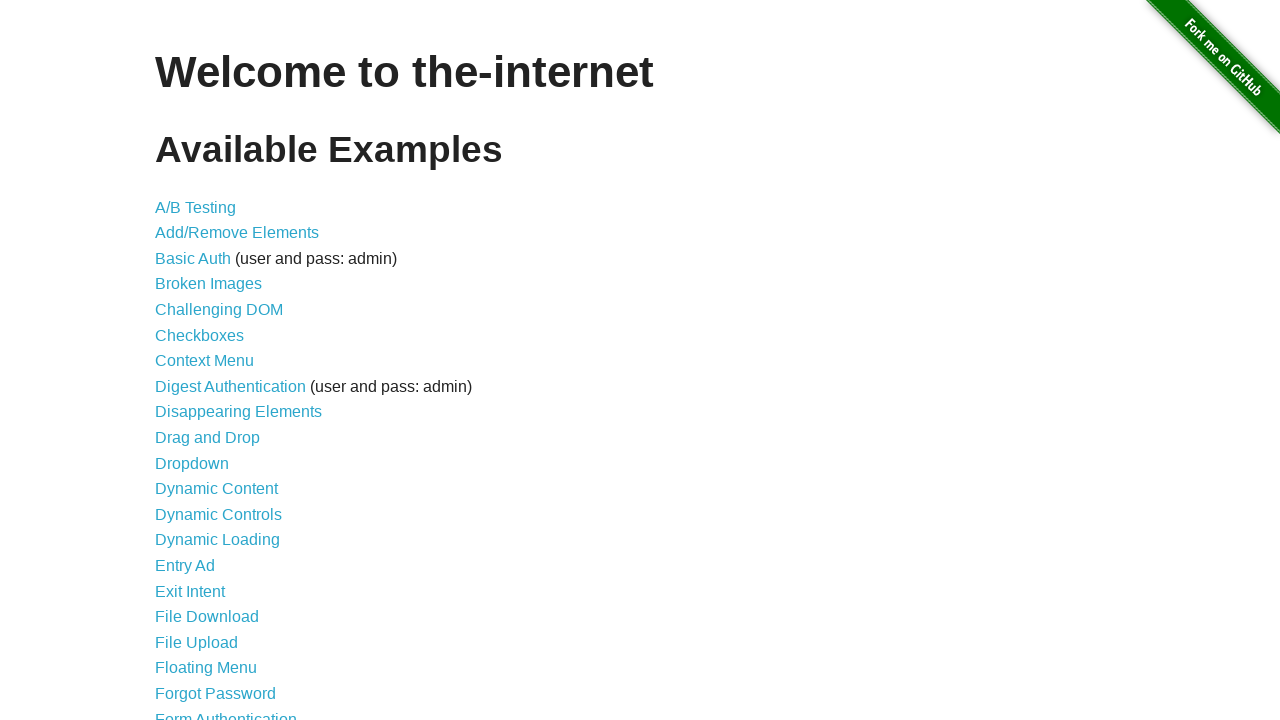

Clicked on shifting content link at (212, 523) on a[href='/shifting_content']
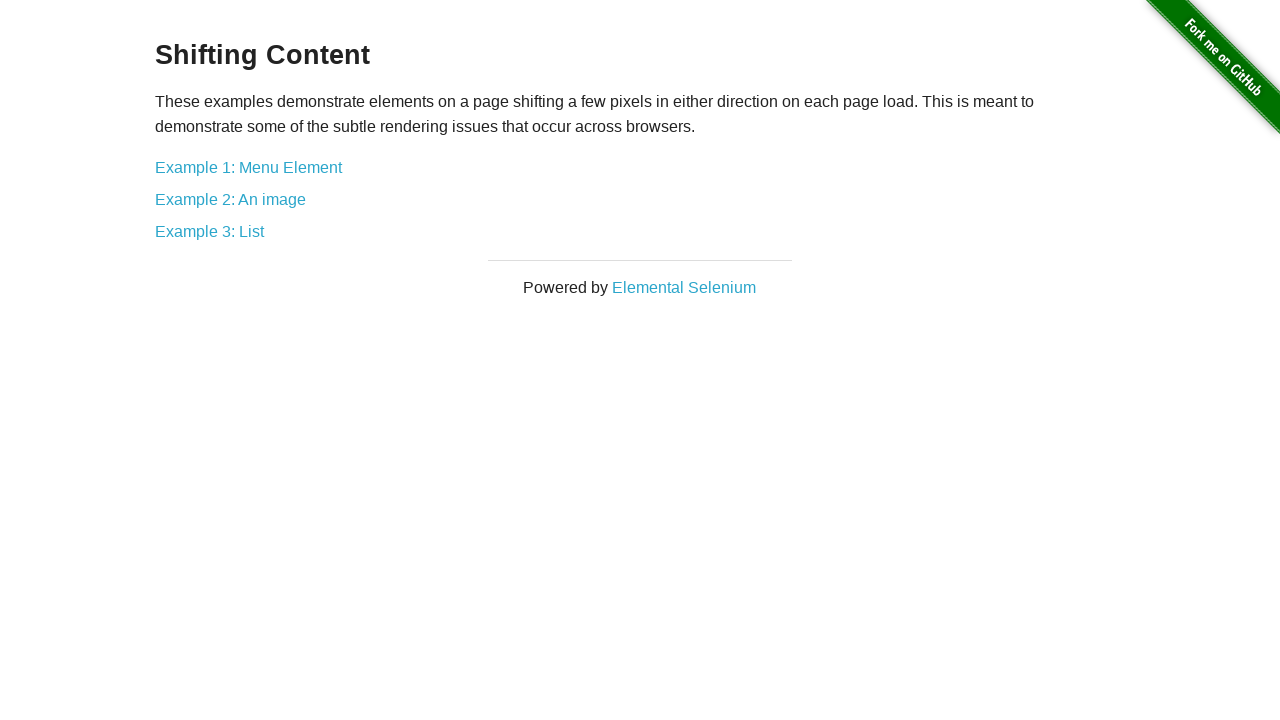

Clicked on Example 1: Menu Element link at (248, 167) on text=Example 1: Menu Element
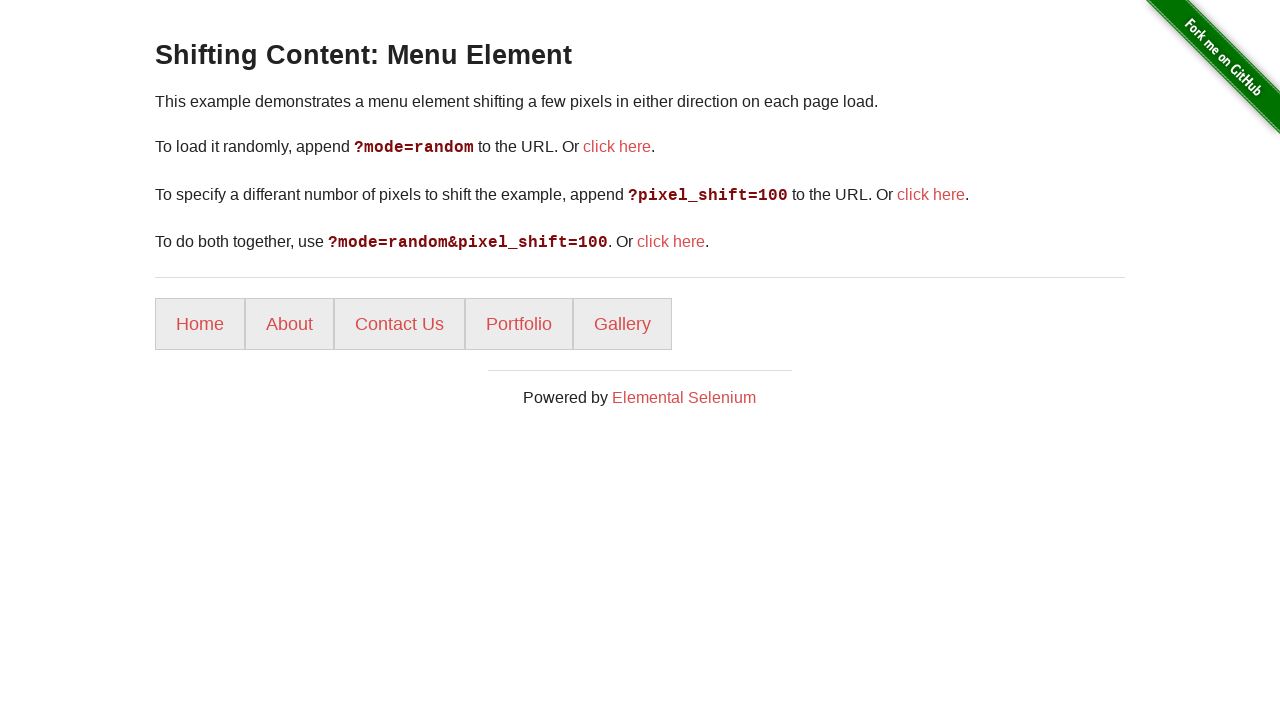

Menu elements loaded and became visible
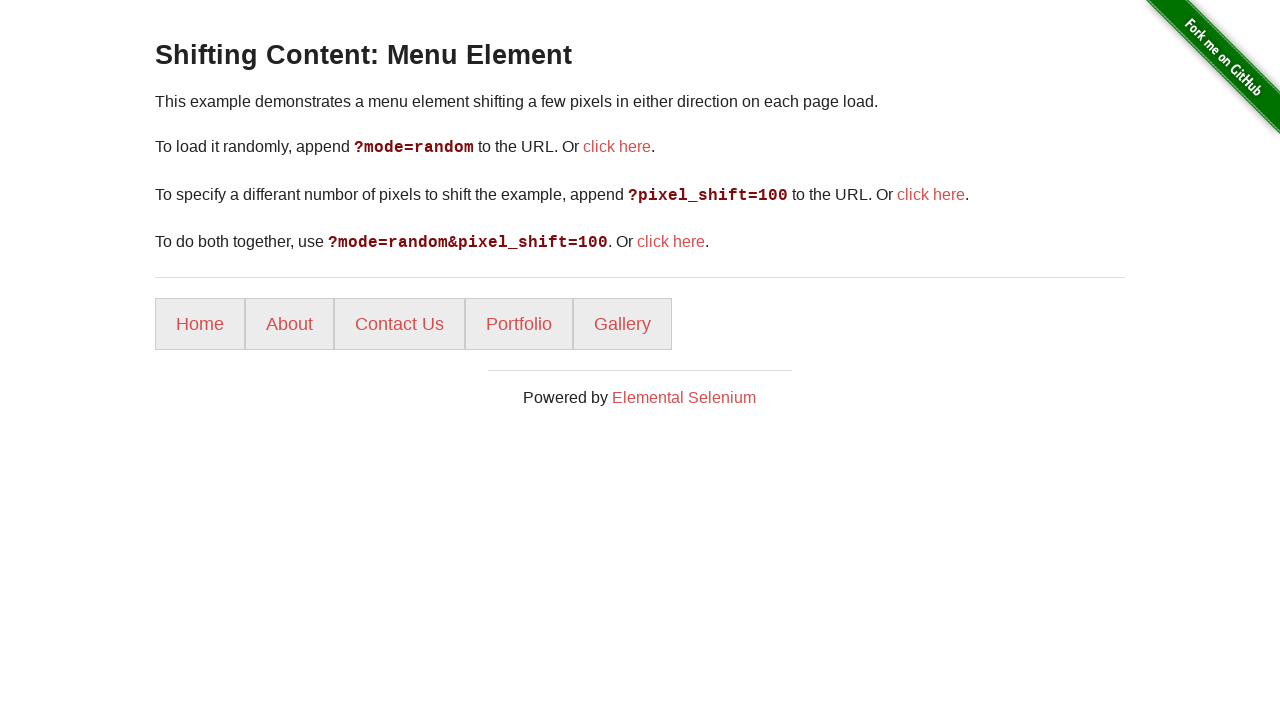

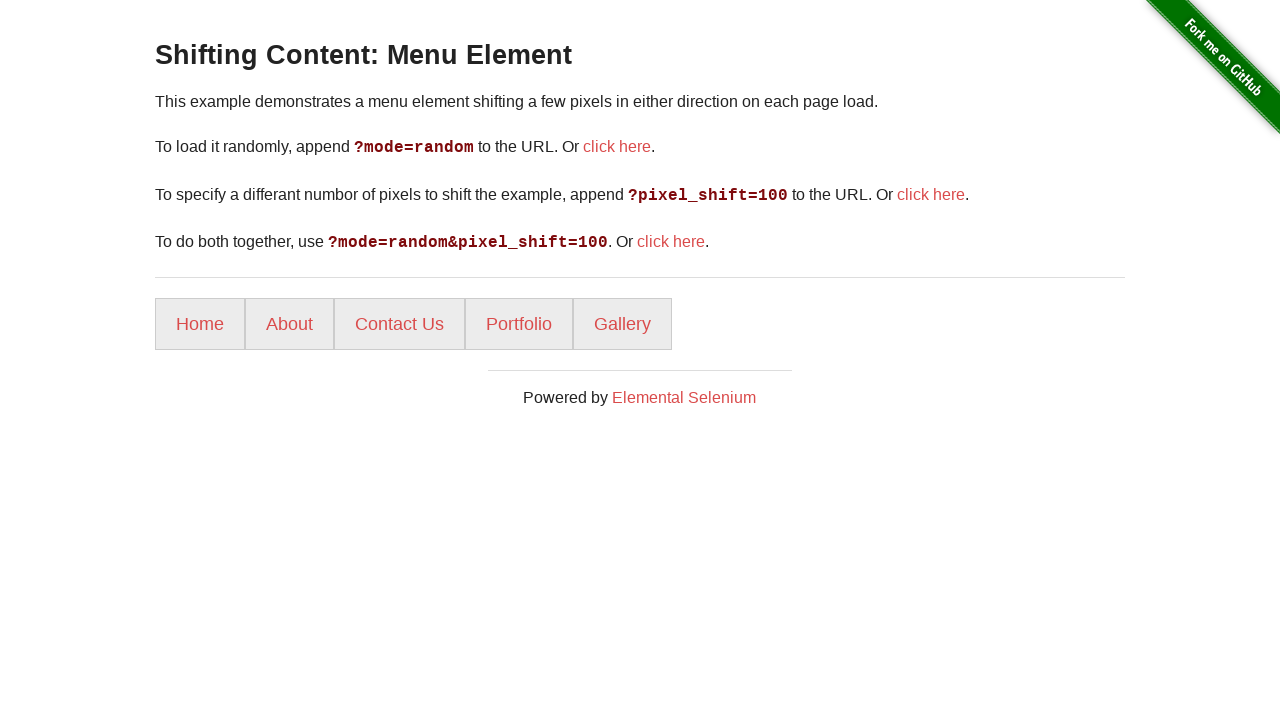